Tests checkbox functionality on a practice automation page by clicking a checkbox to select it, verifying it's selected, then clicking again to deselect it and verifying it's unselected, and finally counting the total number of checkboxes on the page.

Starting URL: https://rahulshettyacademy.com/AutomationPractice/

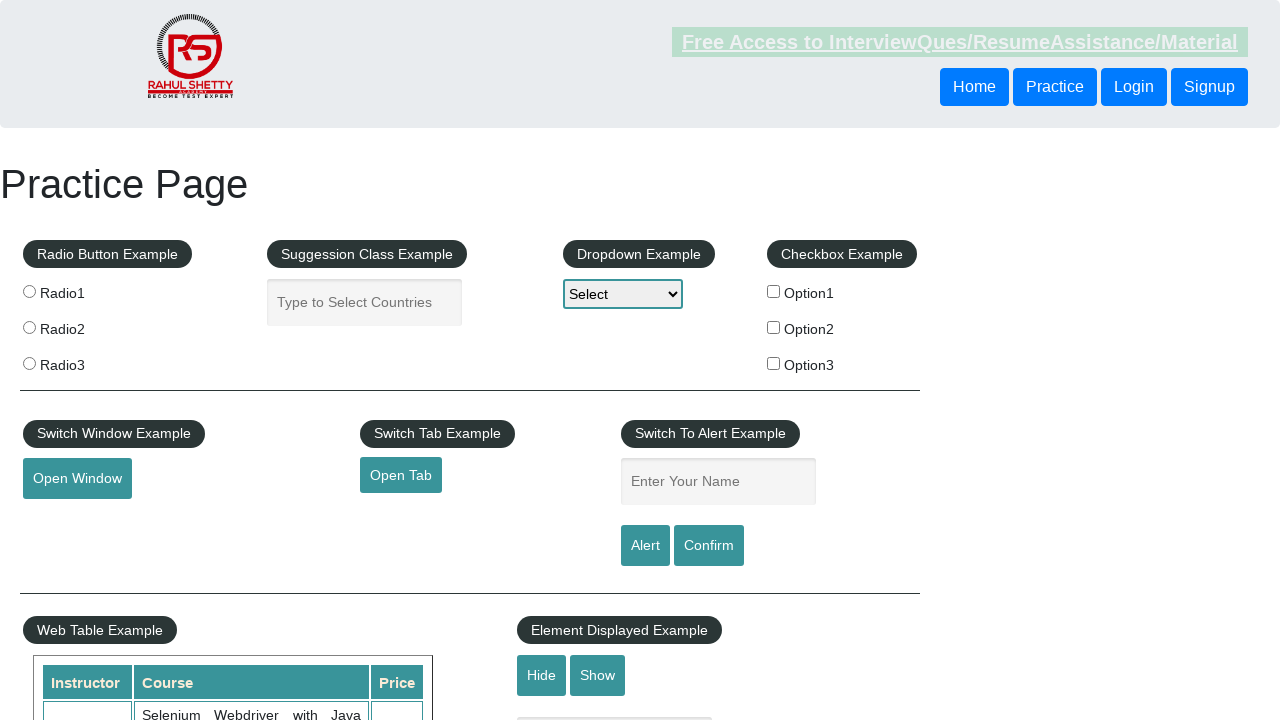

Navigated to practice automation page
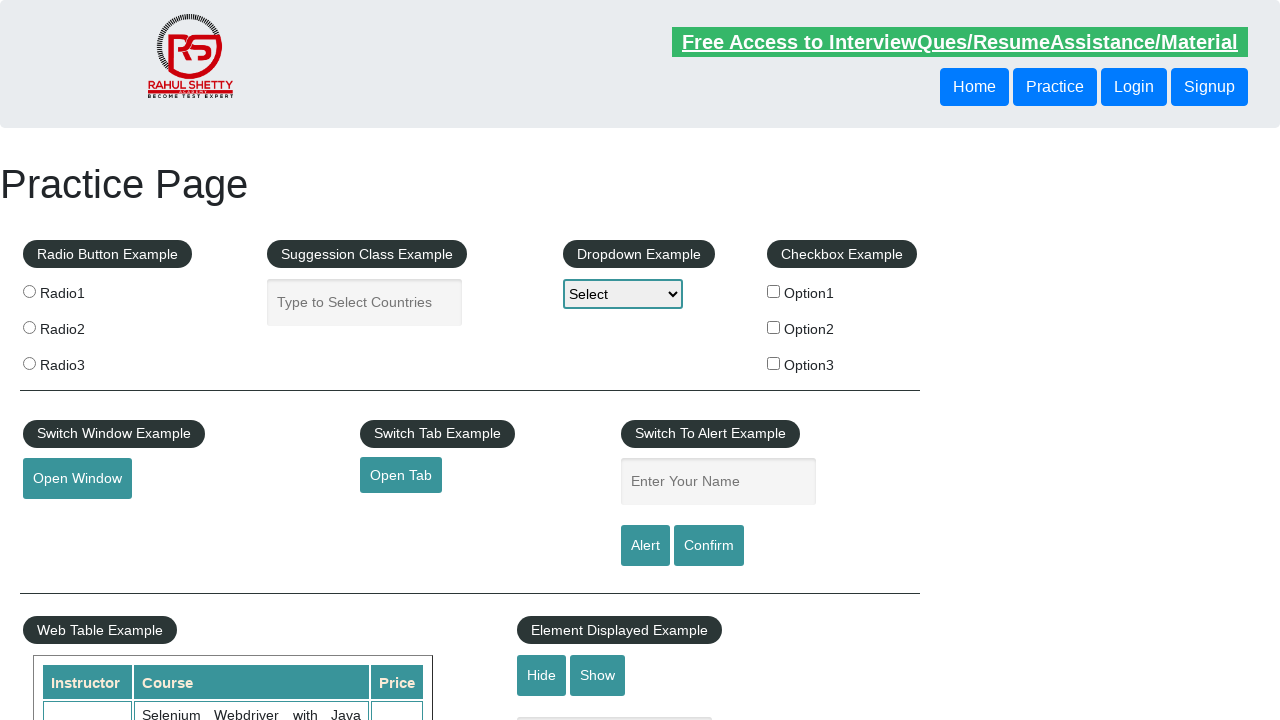

Clicked checkbox option 1 to select it at (774, 291) on input#checkBoxOption1
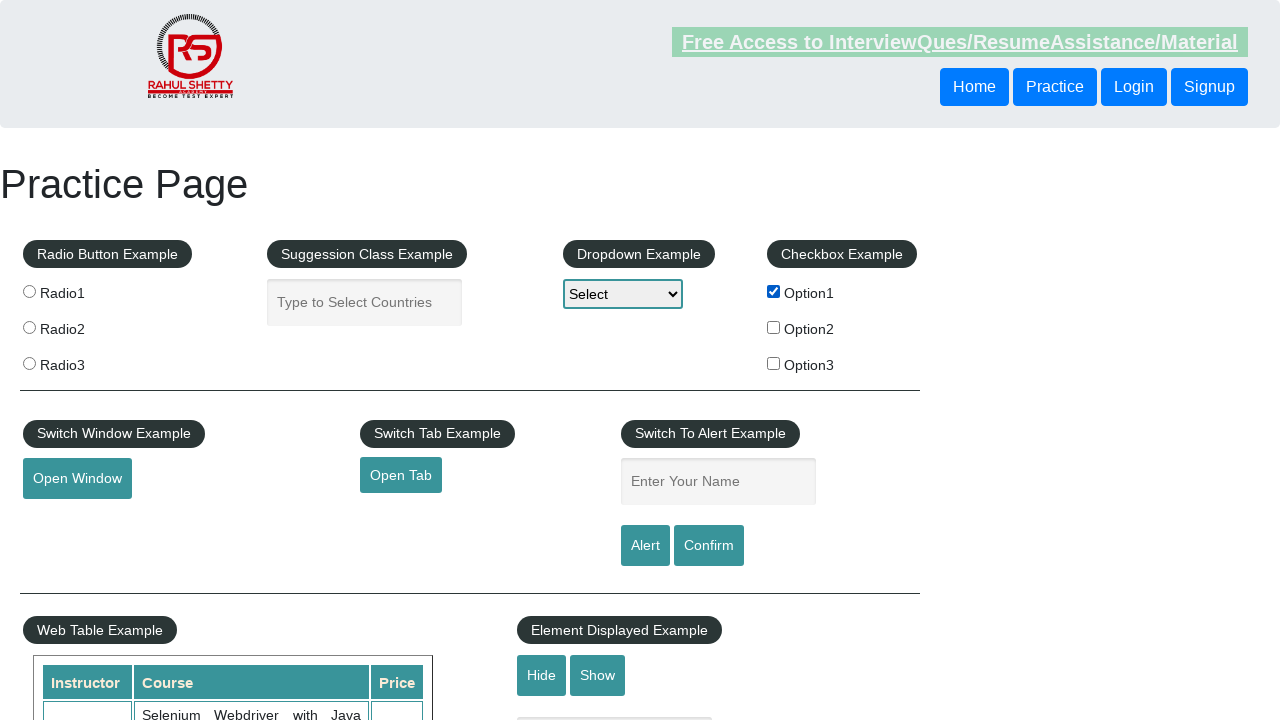

Verified checkbox option 1 is selected
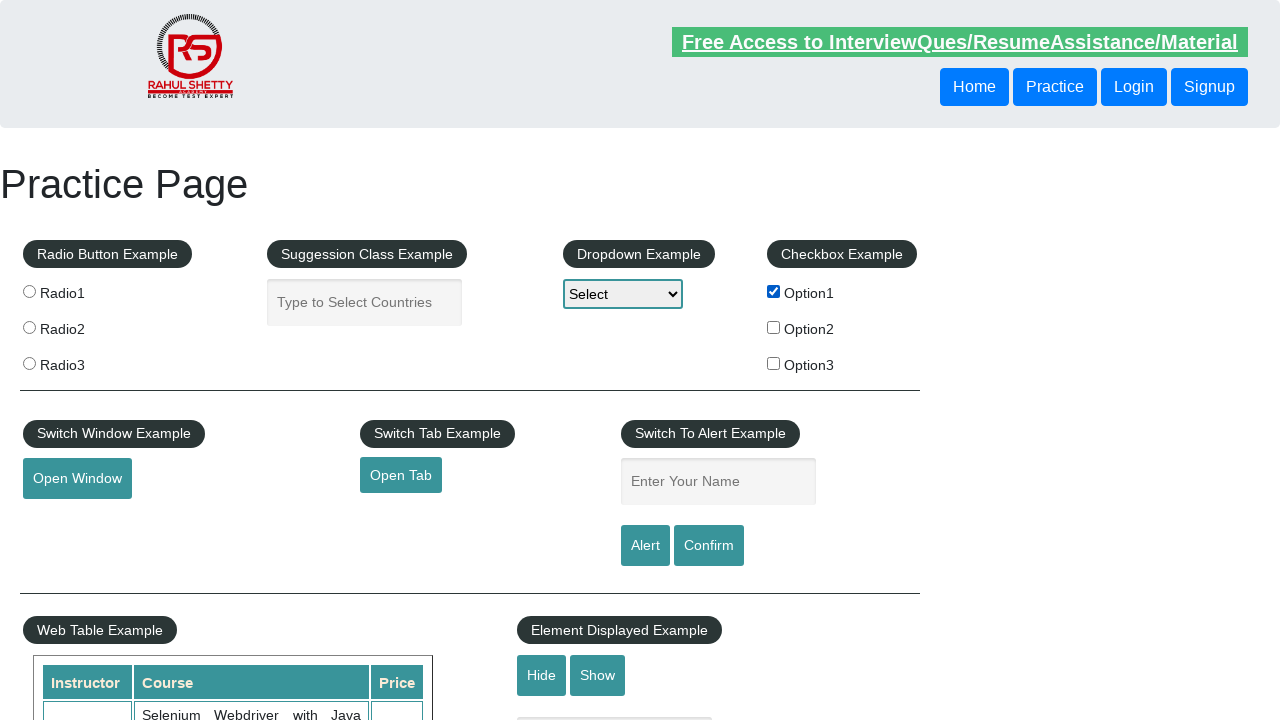

Clicked checkbox option 1 to deselect it at (774, 291) on input#checkBoxOption1
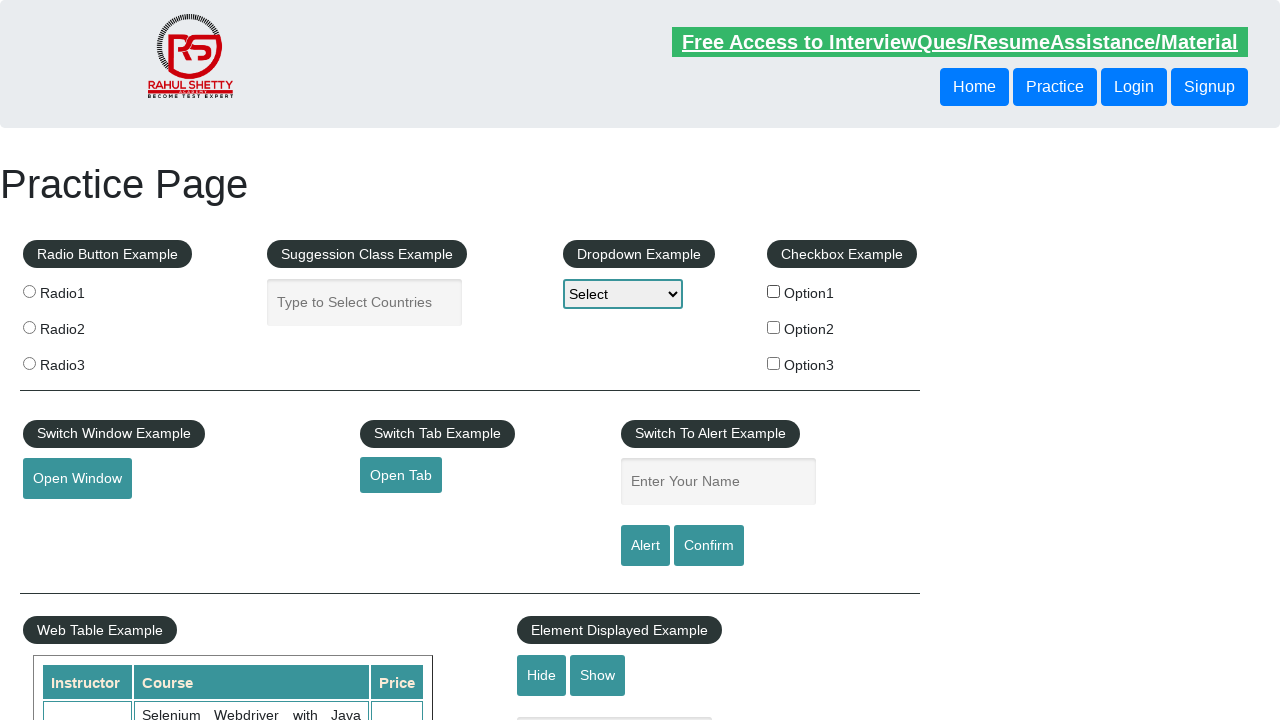

Verified checkbox option 1 is unselected
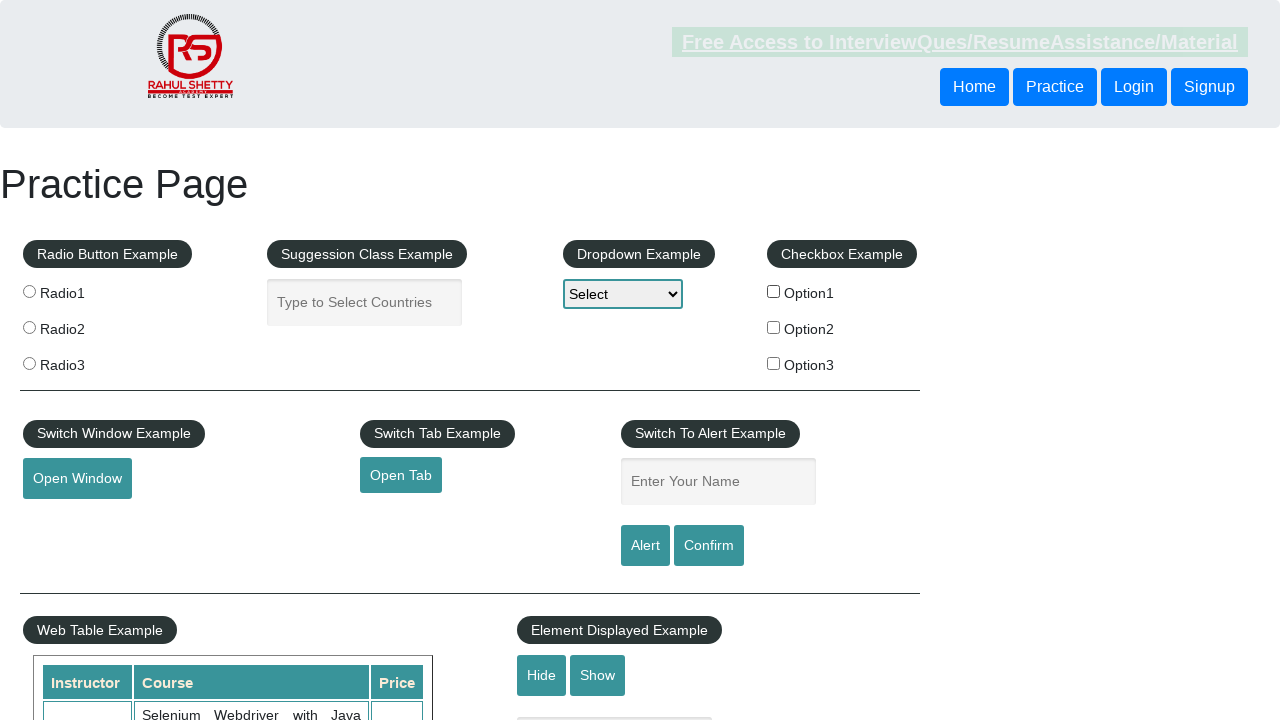

Located all checkboxes on the page
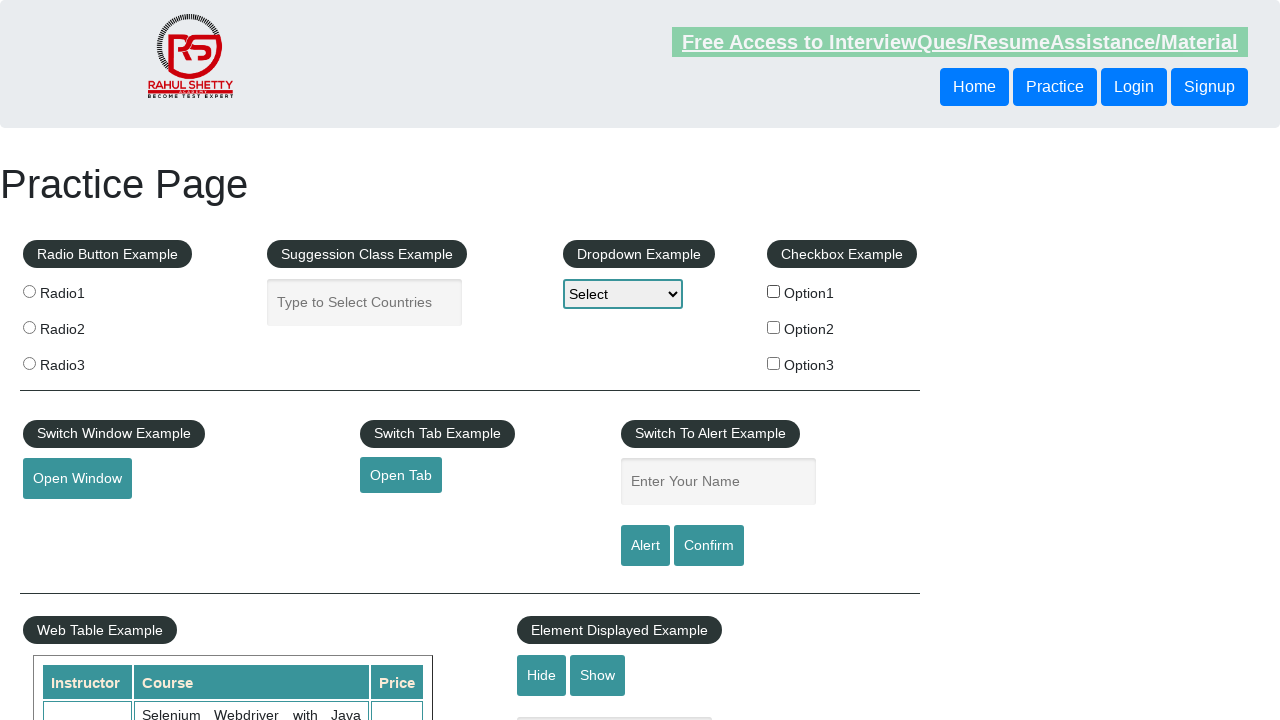

Verified total of 3 checkboxes on the page
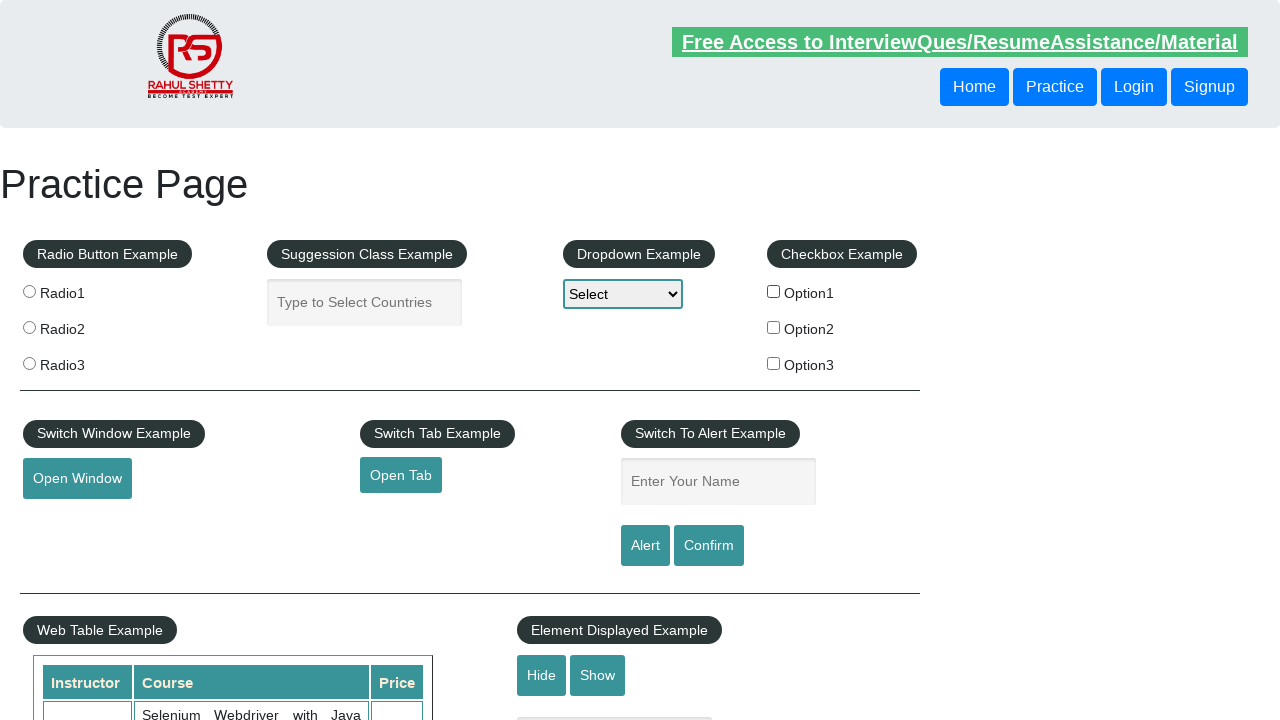

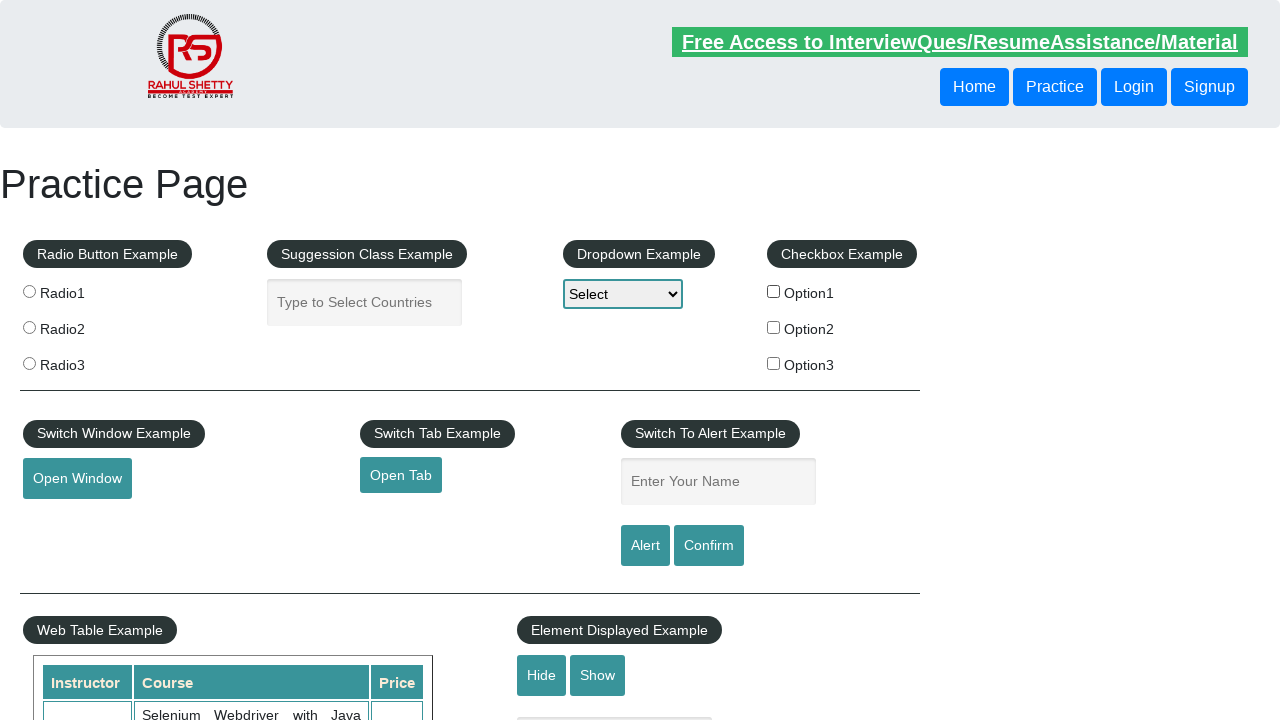